Tests that an error message is displayed when attempting to login with username but without password

Starting URL: https://www.saucedemo.com

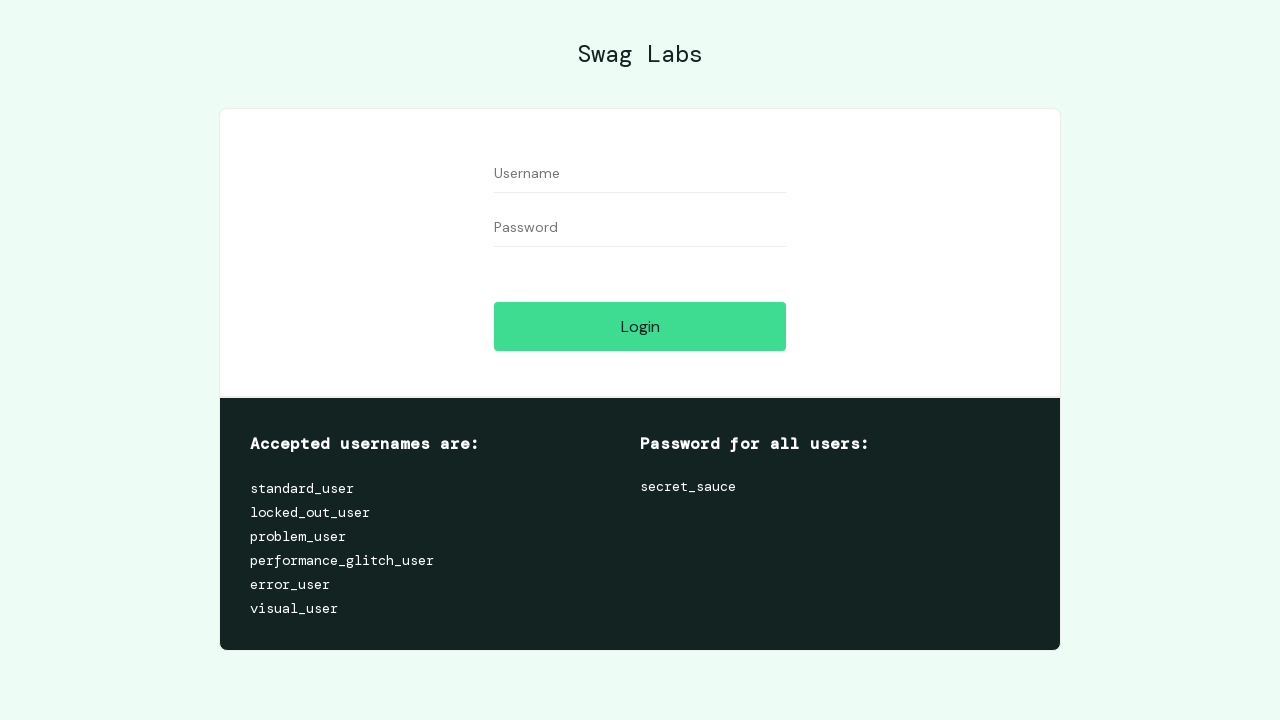

Filled username field with 'standard_user' on #user-name
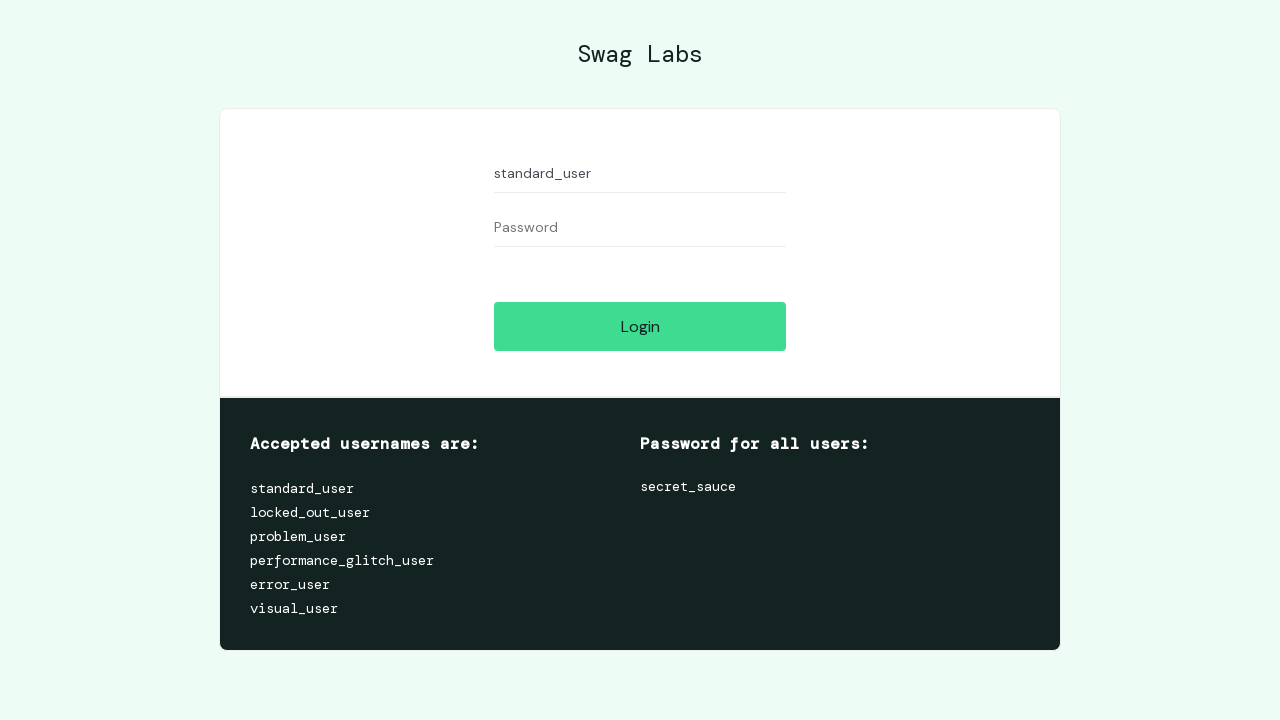

Clicked login button without entering password at (640, 326) on #login-button
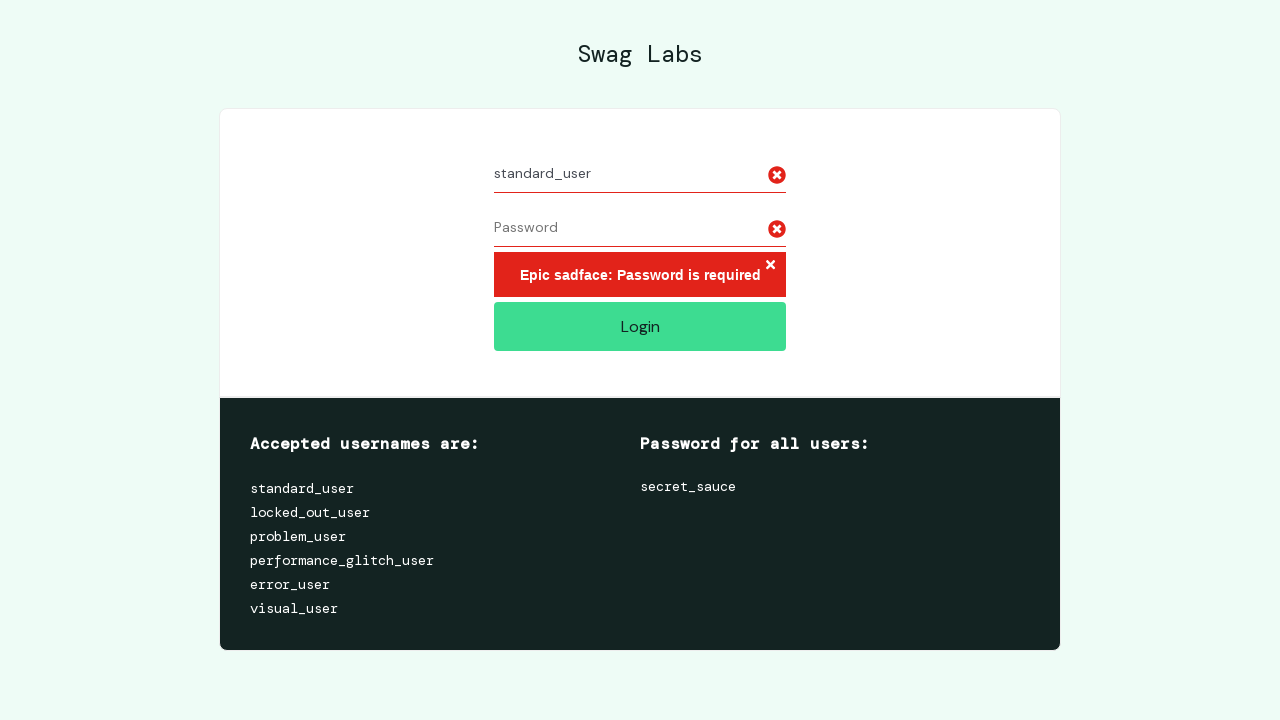

Error message appeared on page
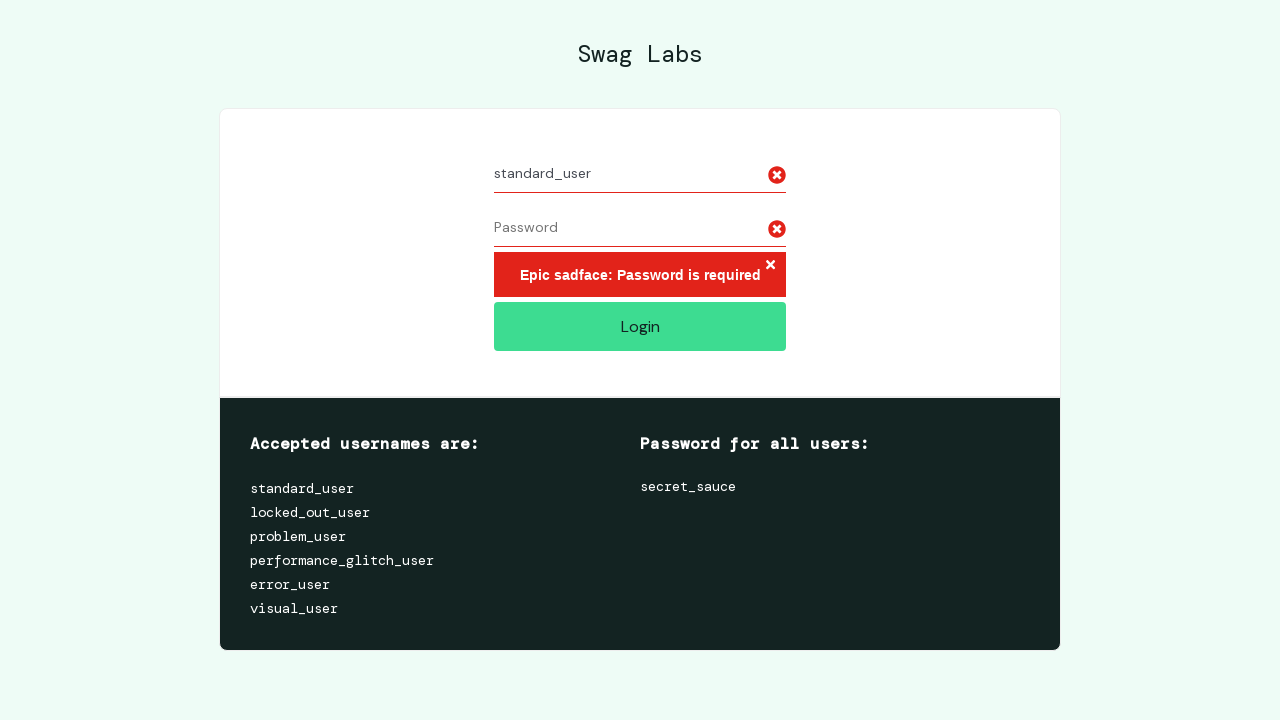

Retrieved error message text: 'Epic sadface: Password is required'
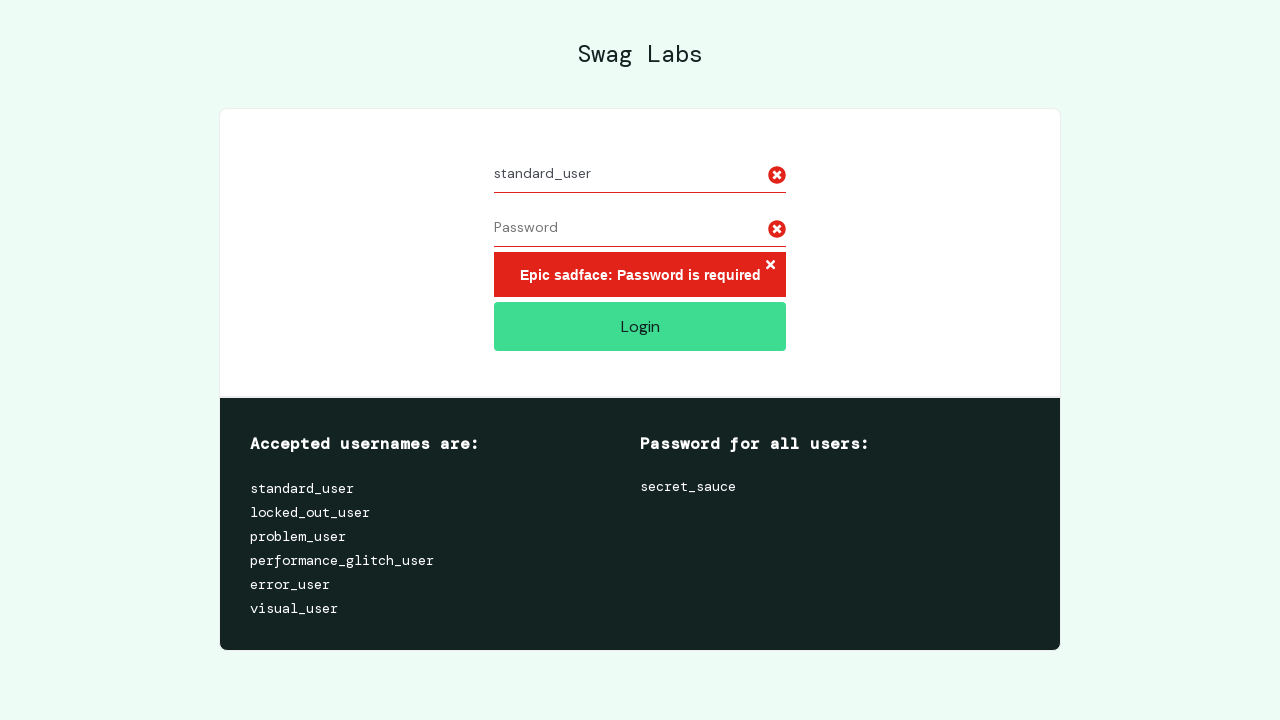

Verified error message contains 'Password is required'
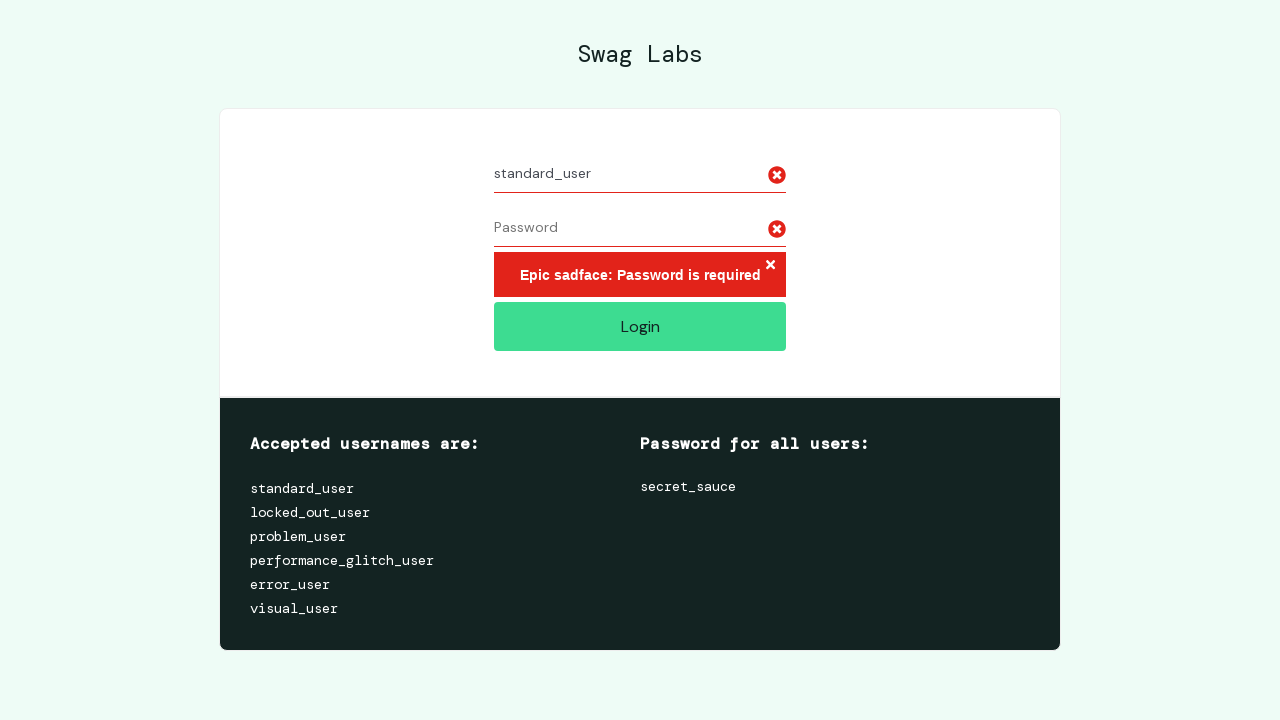

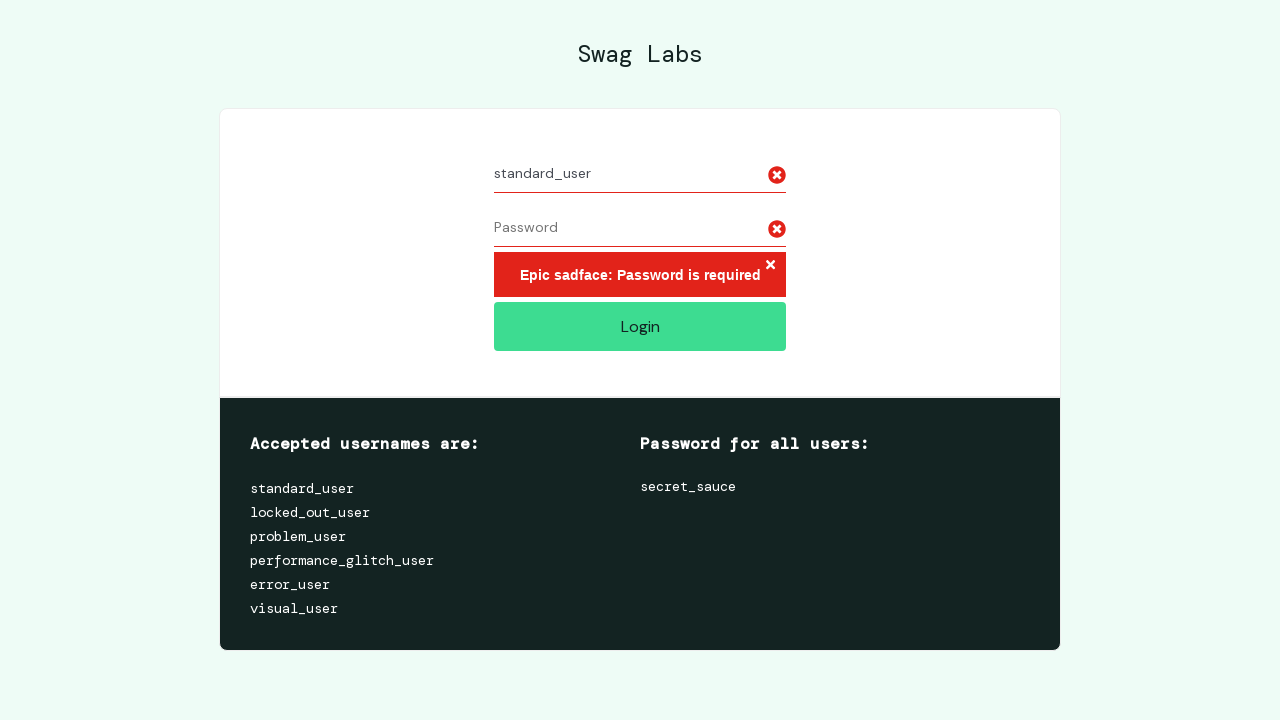